Tests a registration form by filling in first name, last name, and email fields, then submitting the form and verifying the success message

Starting URL: http://suninjuly.github.io/registration1.html

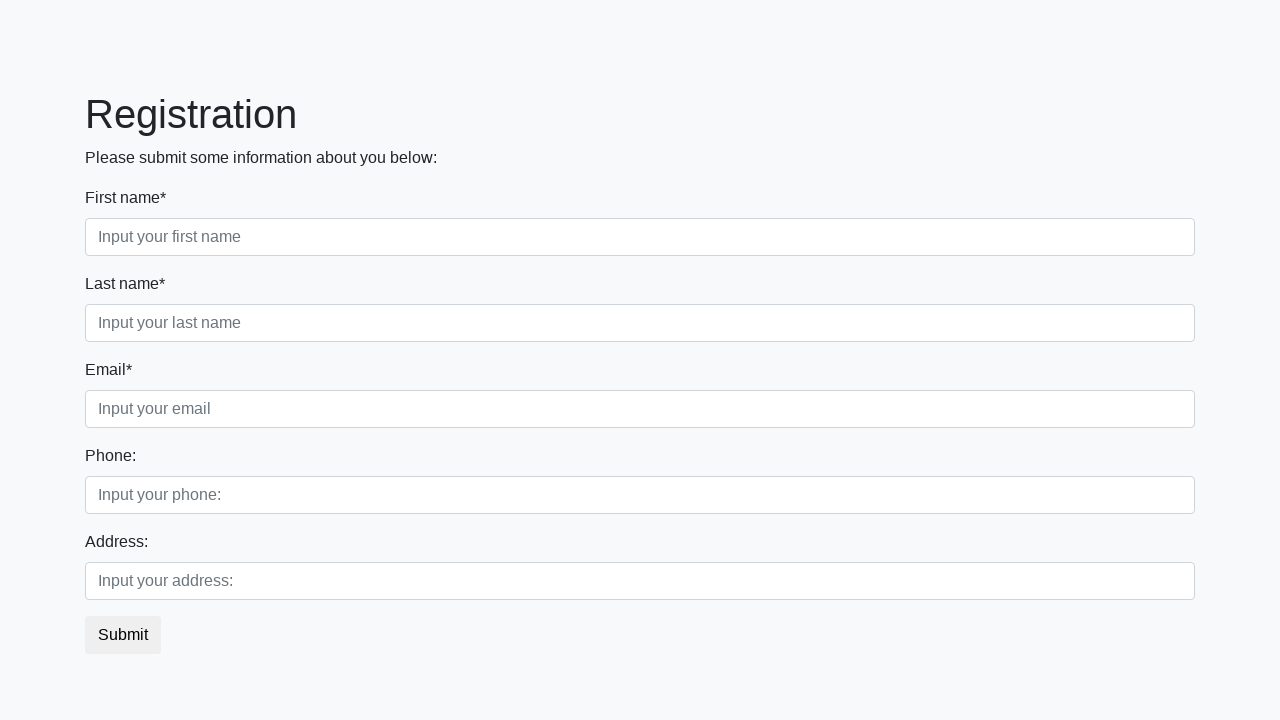

Filled first name field with 'Anna' on div.first_block .form-control.first
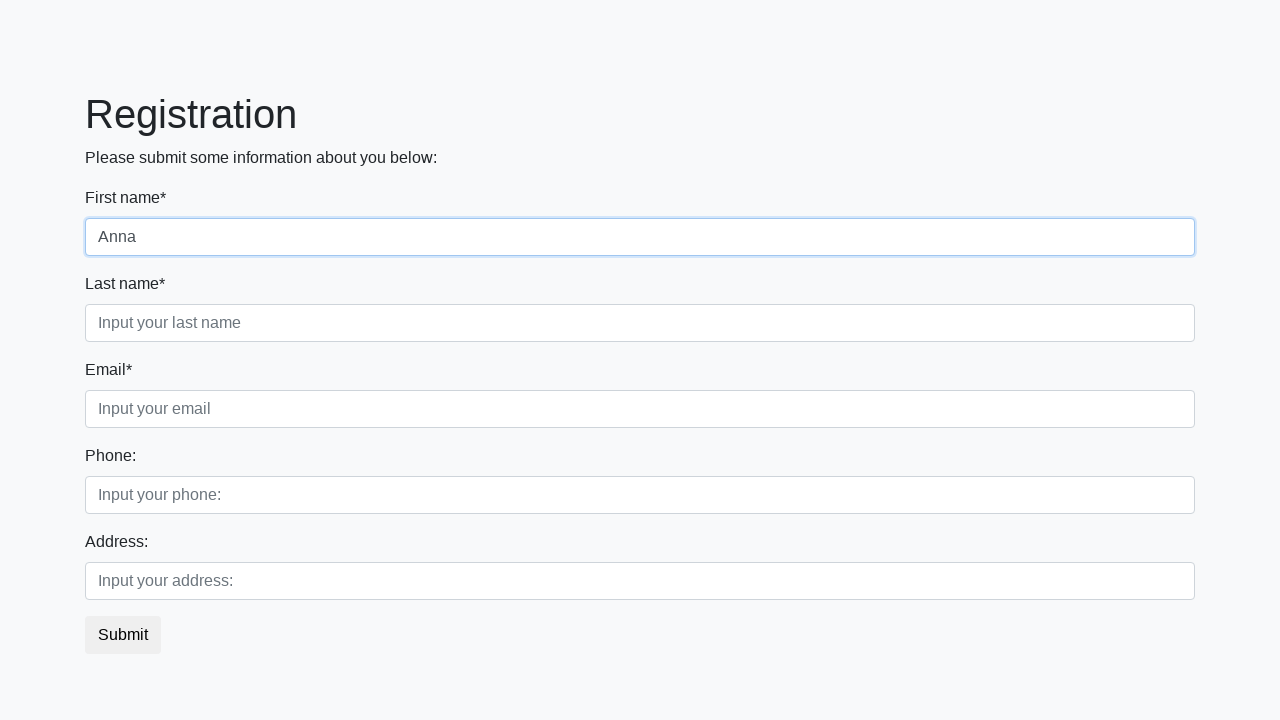

Filled last name field with 'Robert' on div.first_block .form-control.second
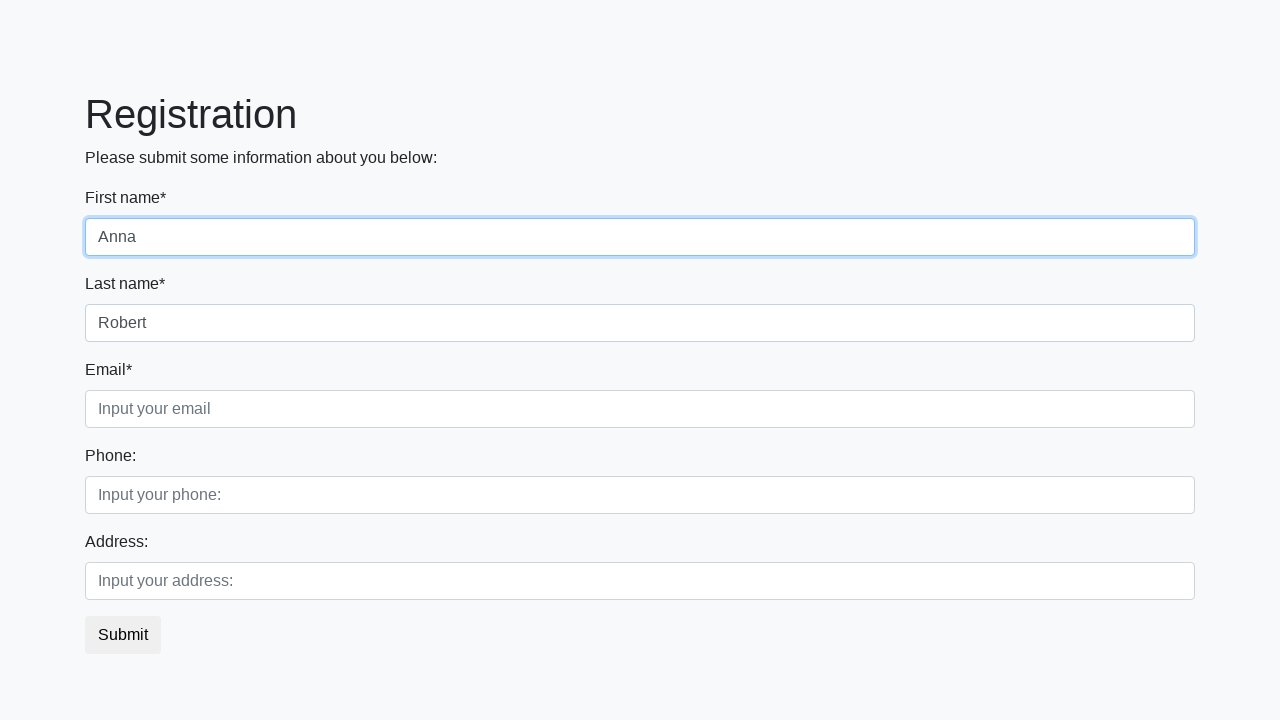

Filled email field with 'fl@ir.o' on div.first_block .form-control.third
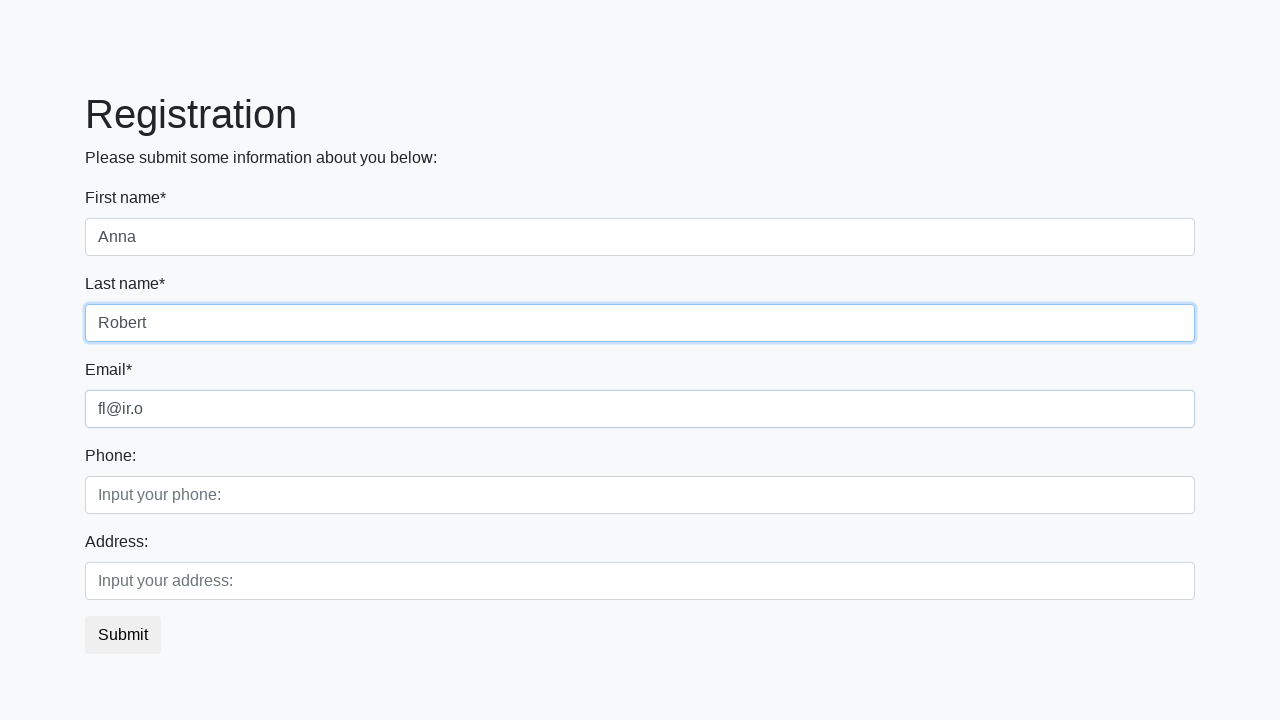

Clicked submit button to register at (123, 635) on button.btn
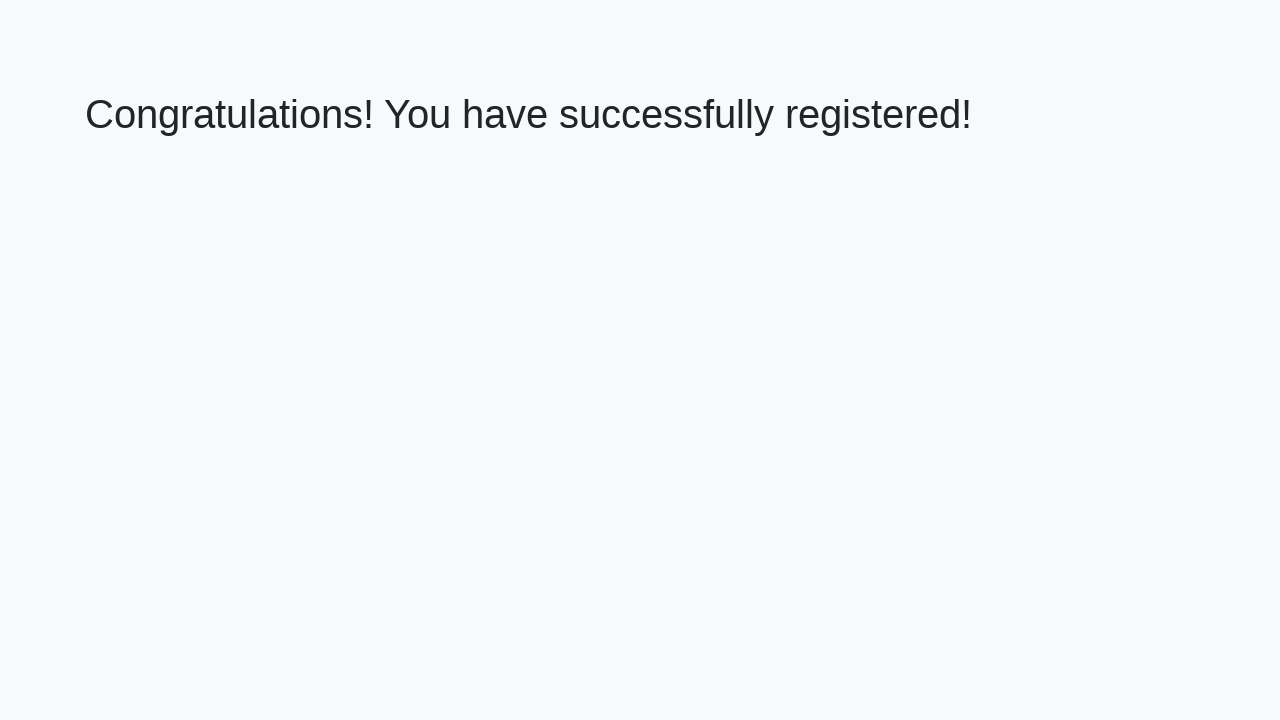

Success message heading loaded
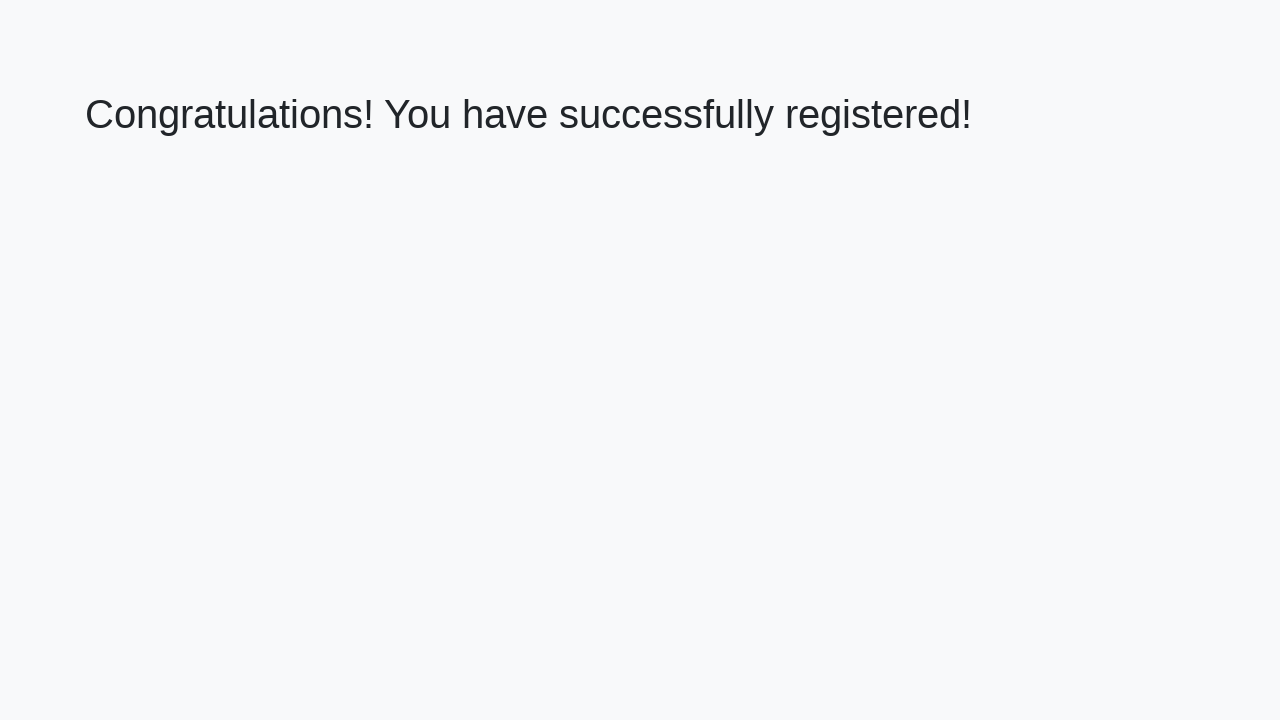

Retrieved success message text content
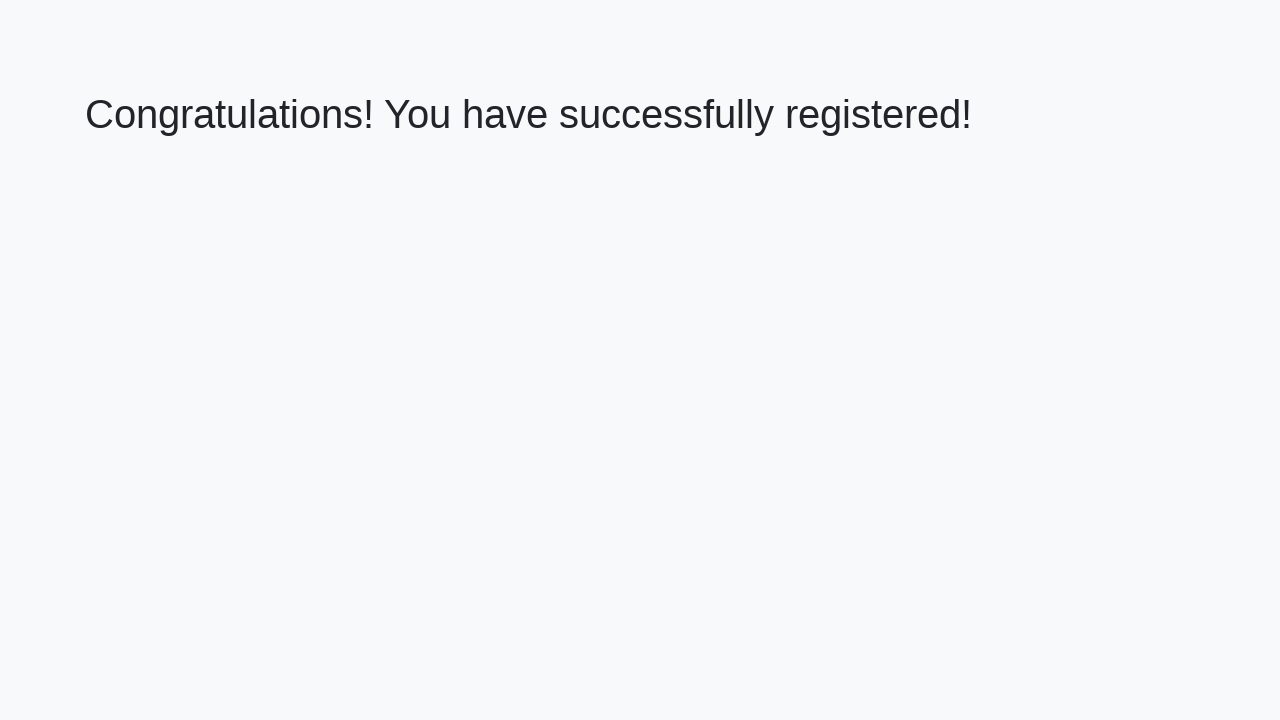

Verified success message: 'Congratulations! You have successfully registered!'
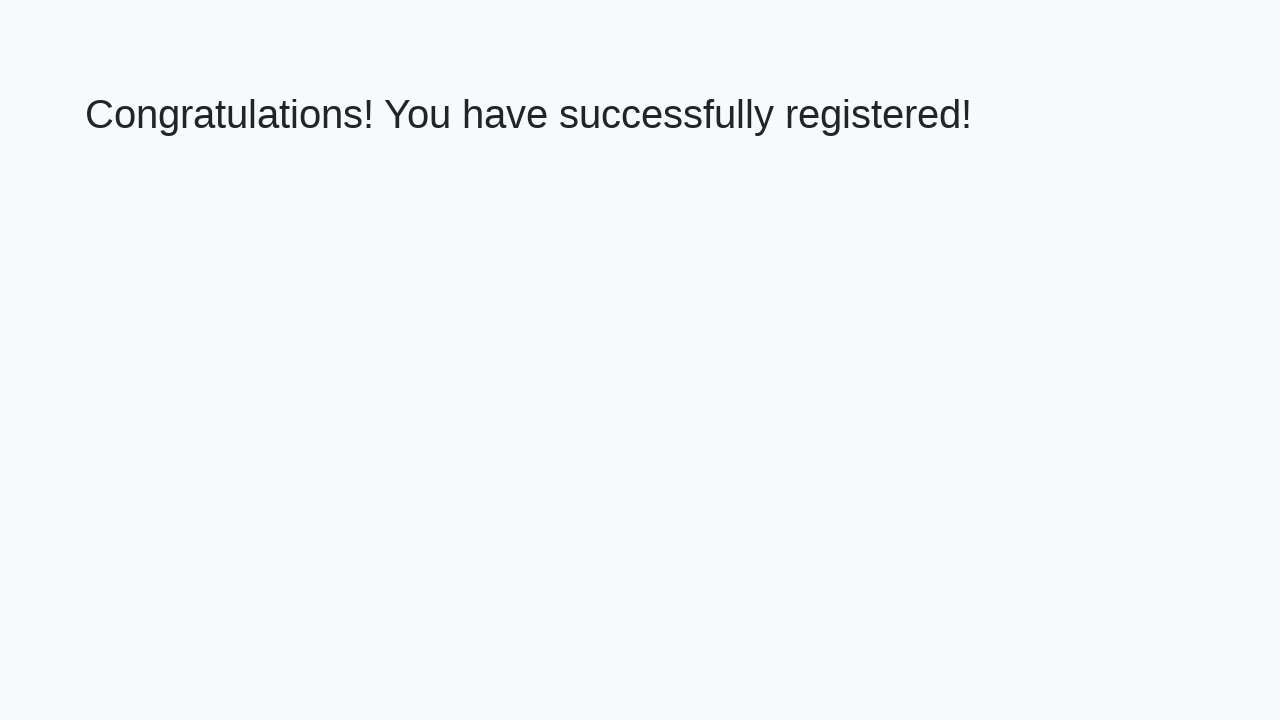

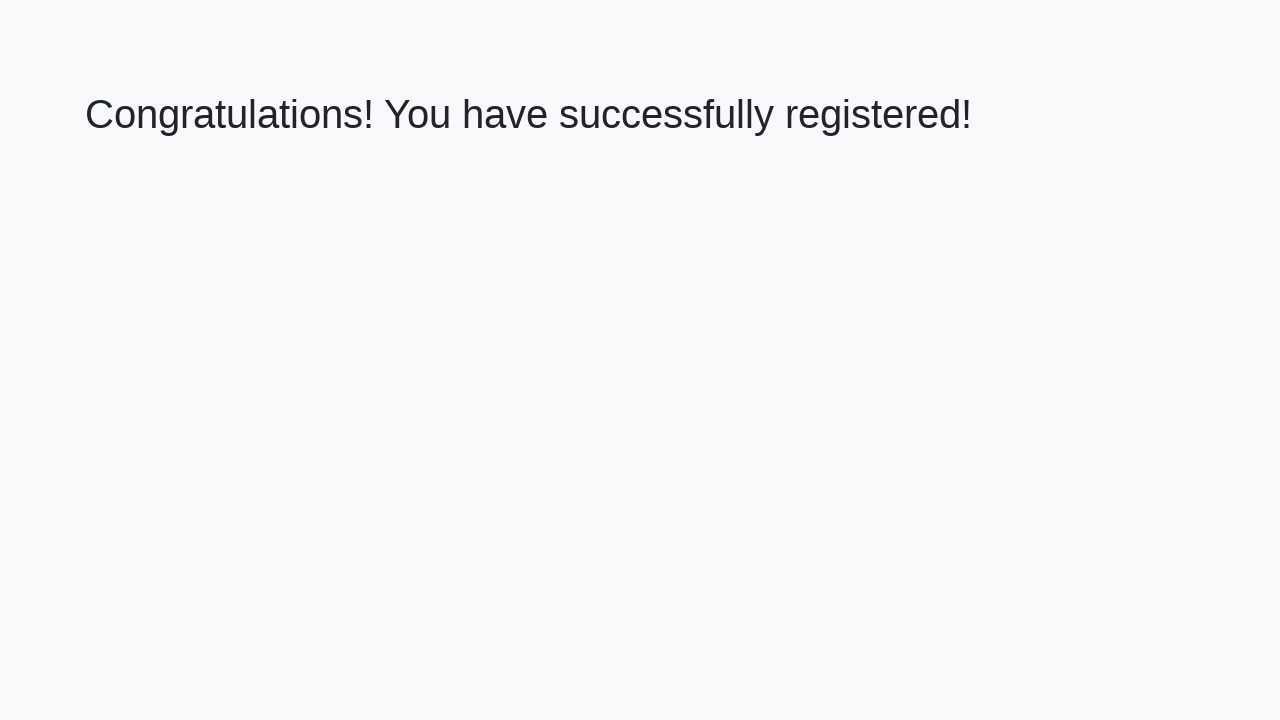